Tests unchecking all checkboxes

Starting URL: http://www.qaclickacademy.com/practice.php

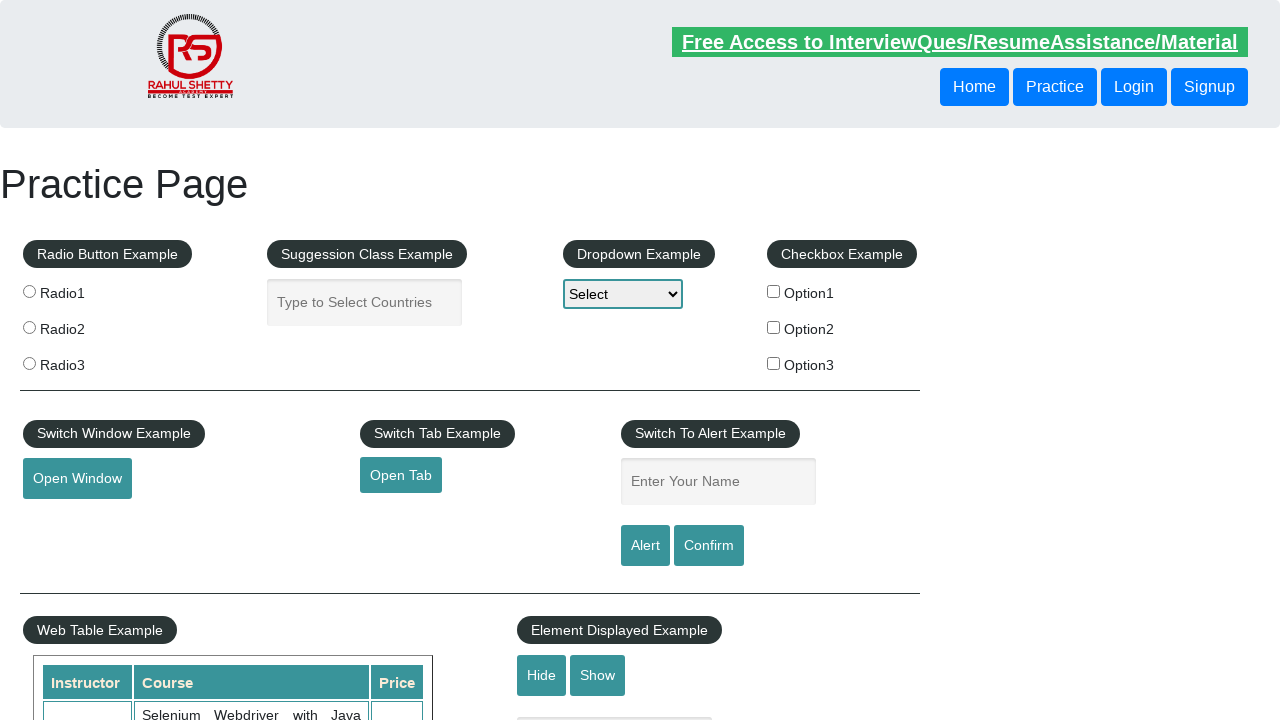

Unchecked checkbox option 1 at (774, 291) on #checkBoxOption1
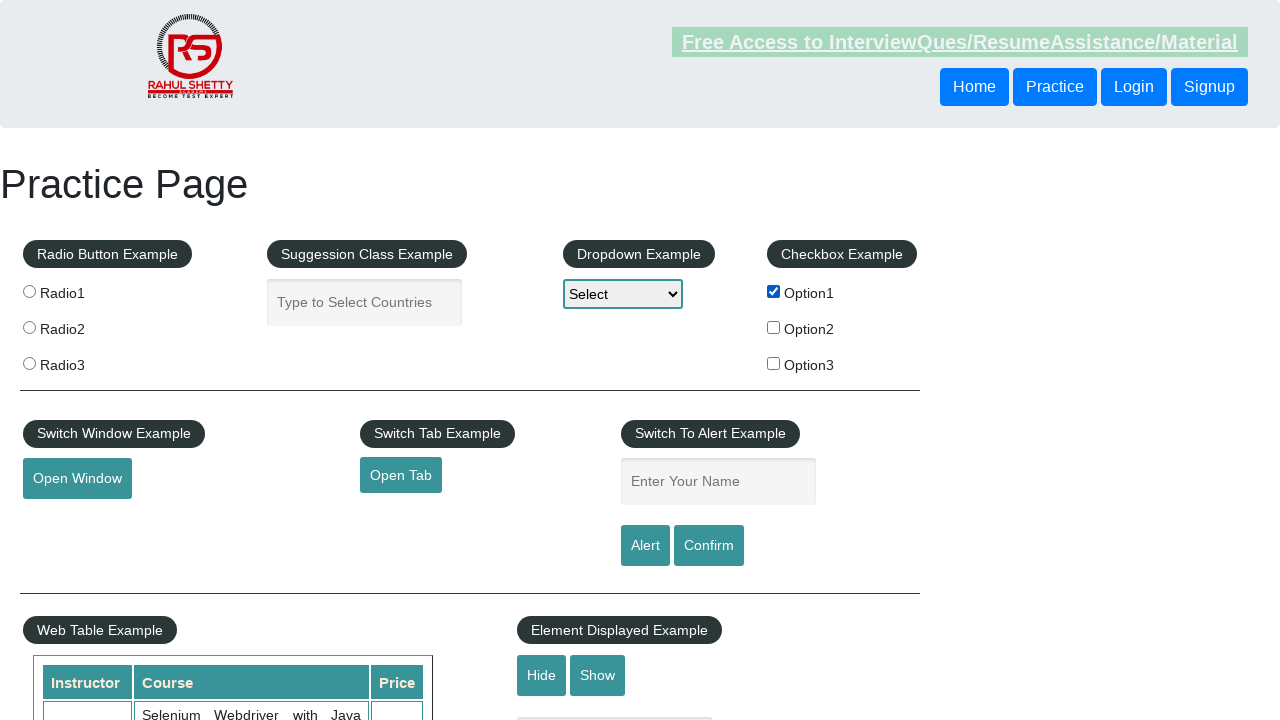

Unchecked checkbox option 2 at (774, 327) on #checkBoxOption2
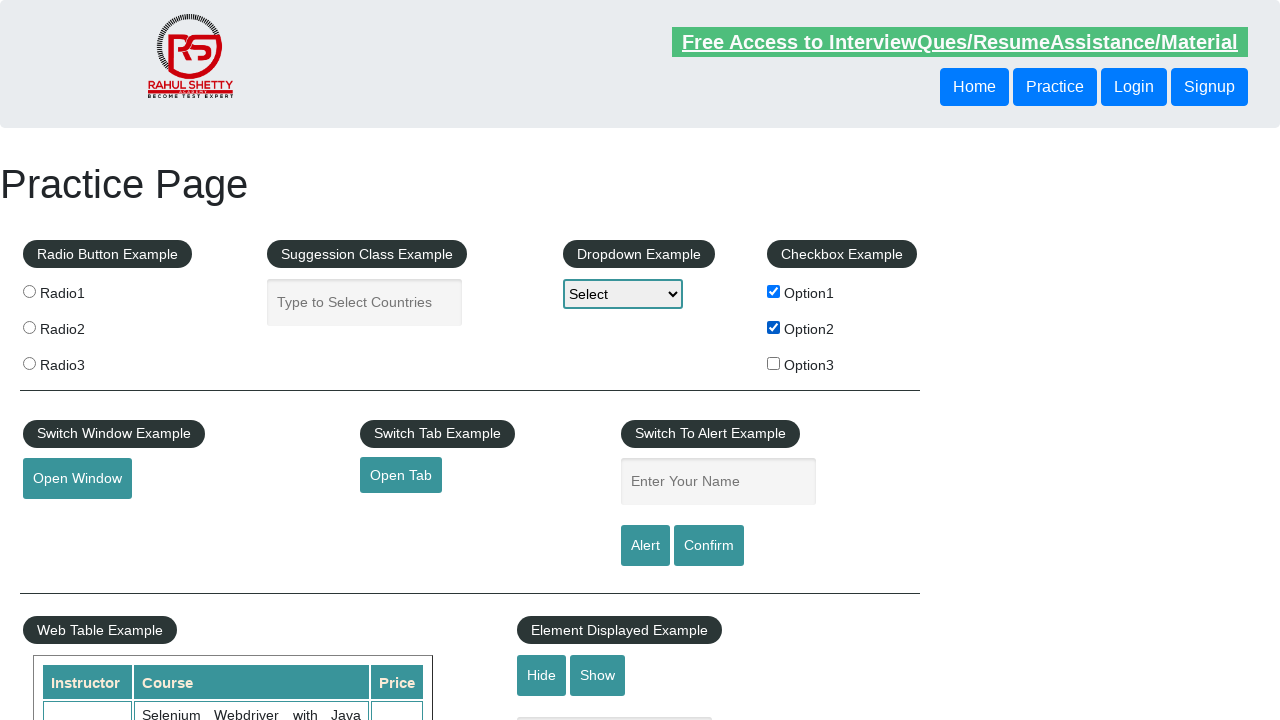

Unchecked checkbox option 3 at (774, 363) on #checkBoxOption3
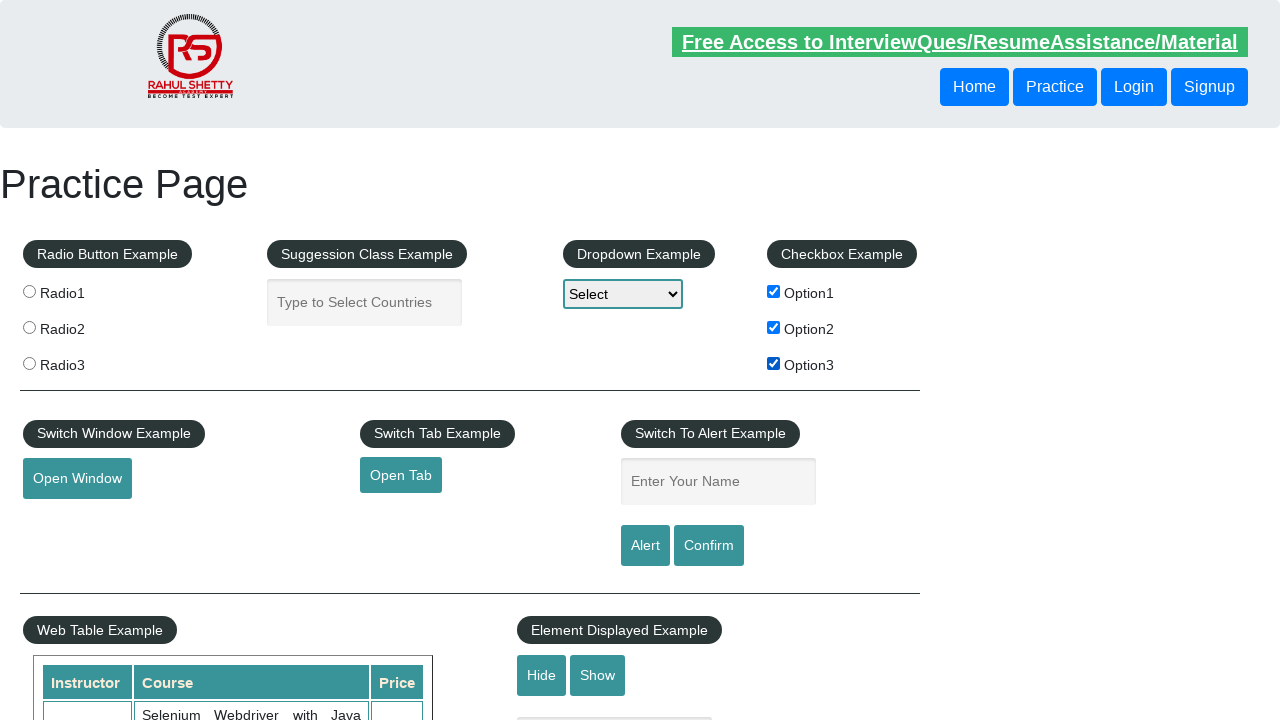

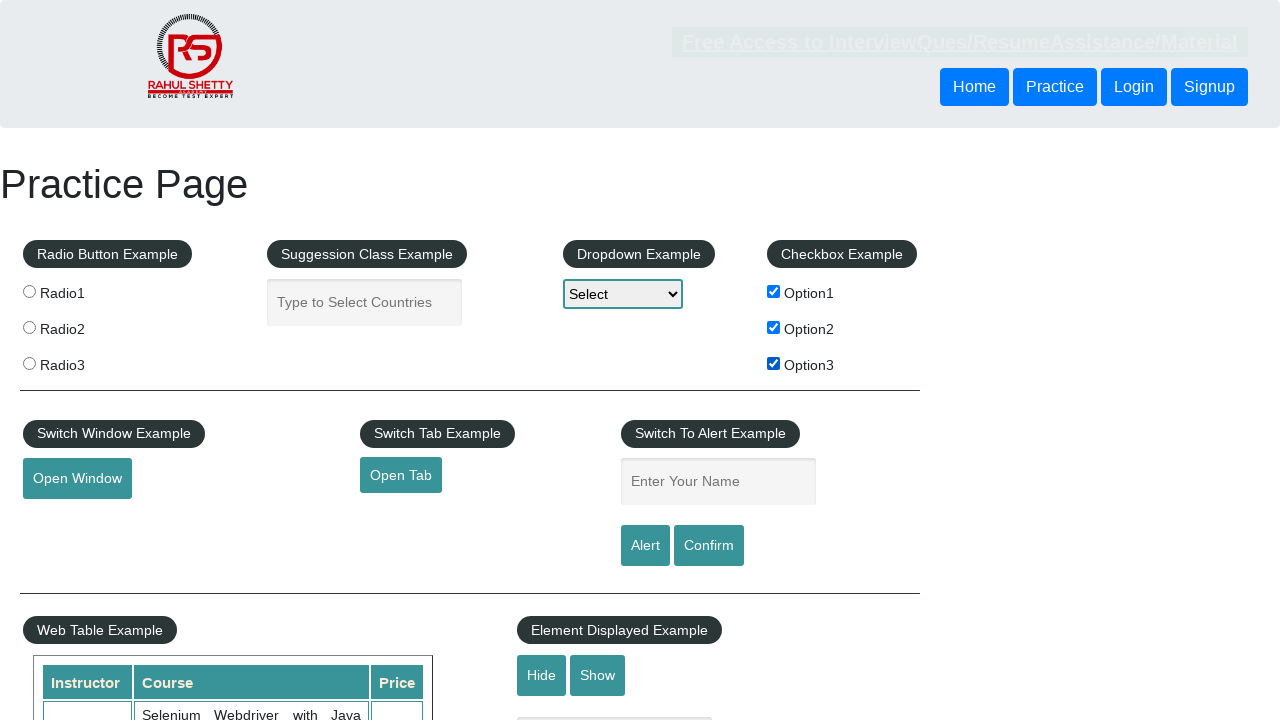